Navigates to the Chaldal e-commerce website homepage and maximizes the browser window

Starting URL: https://chaldal.com/

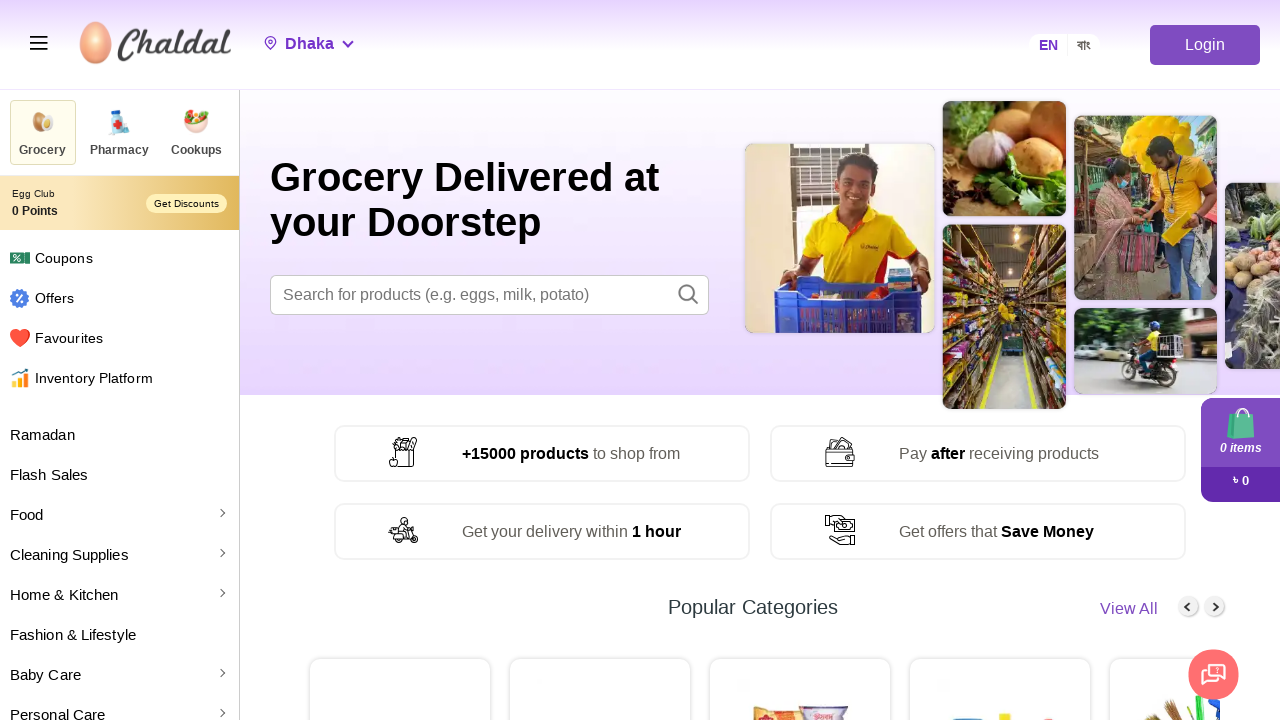

Waited for page to reach domcontentloaded state
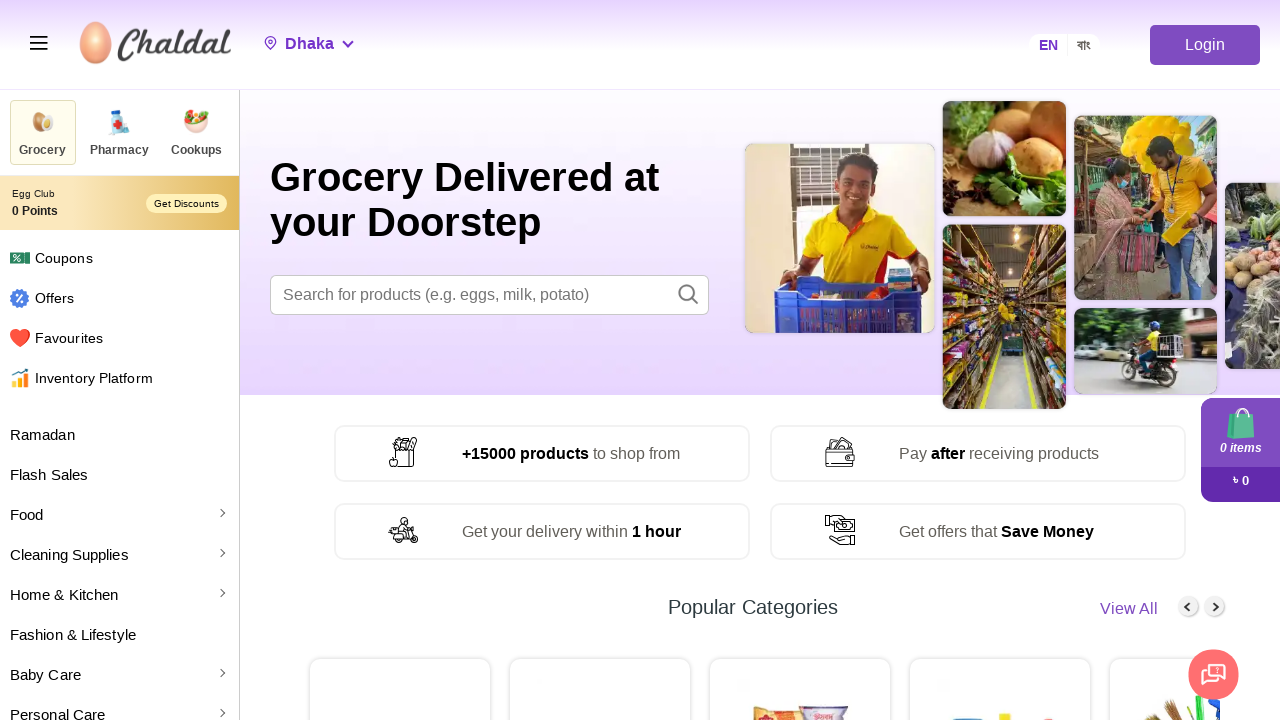

Maximized browser window to 1920x1080
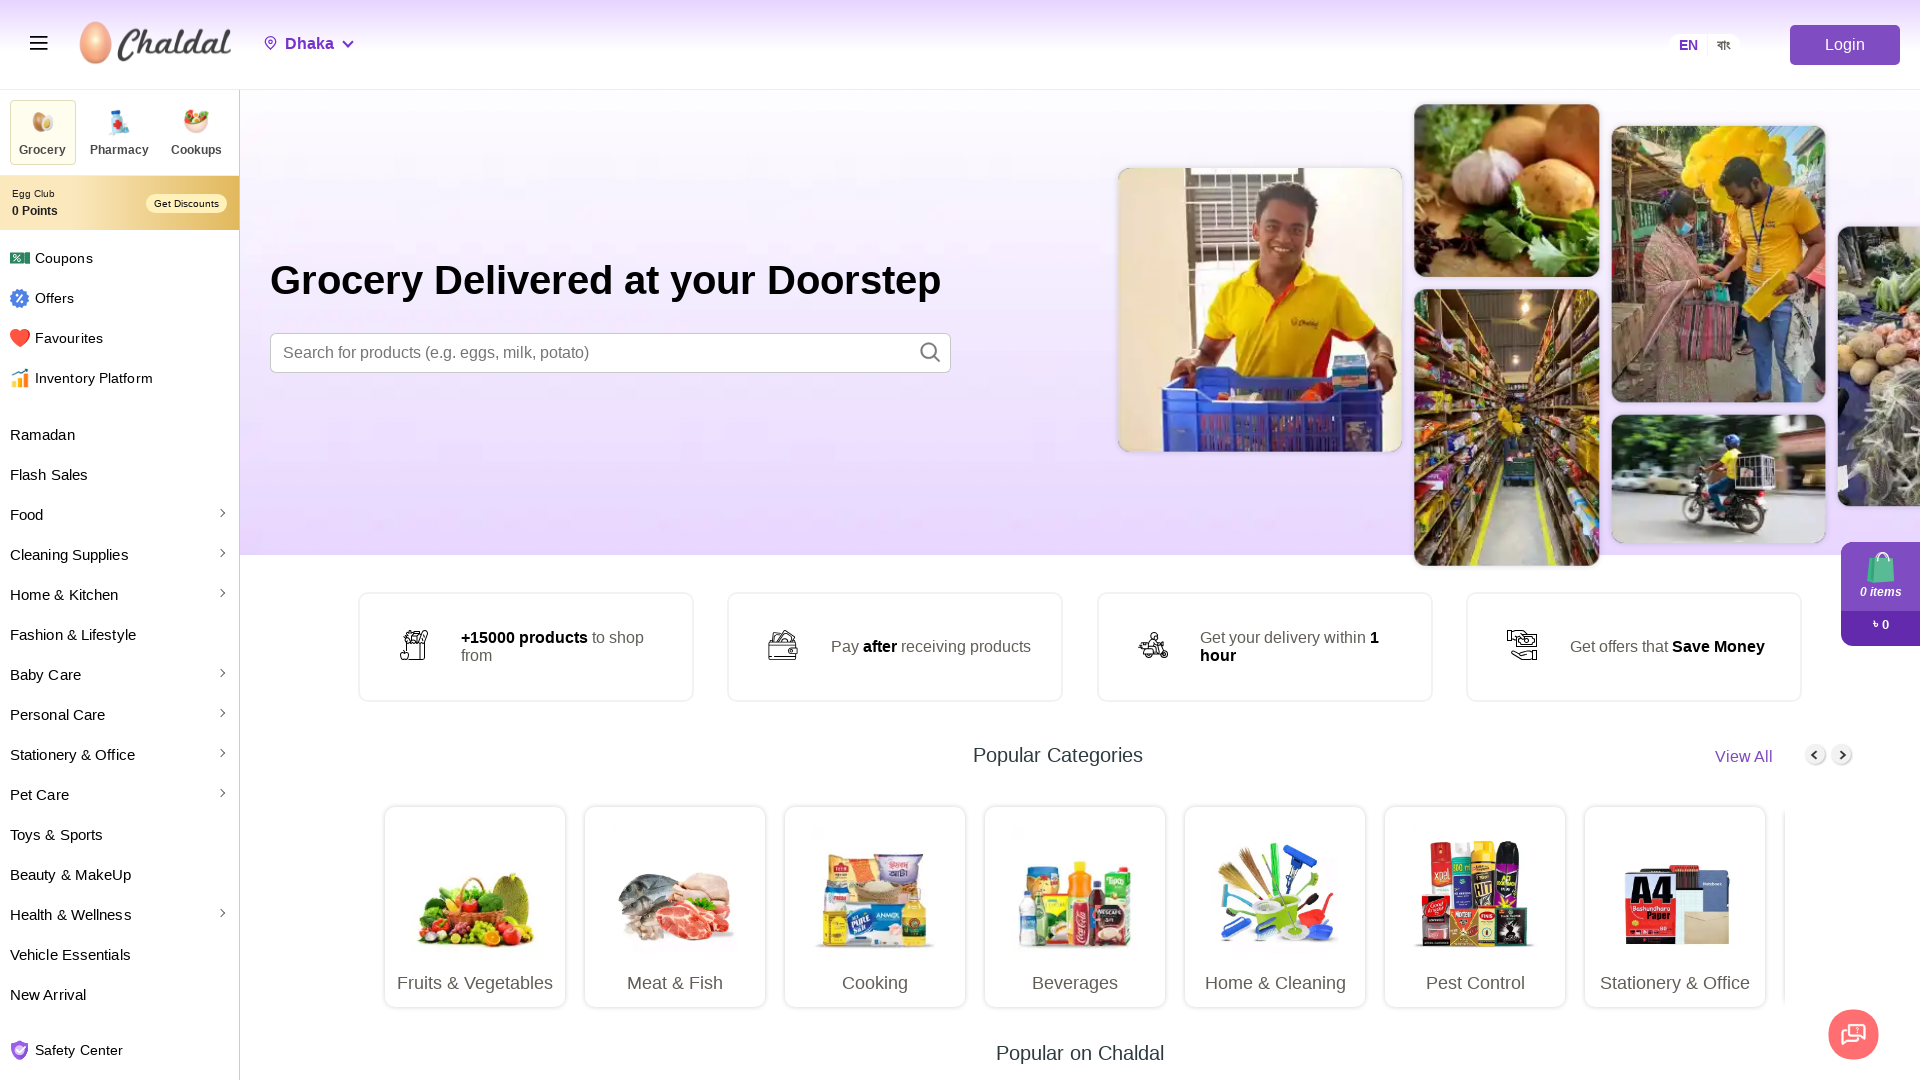

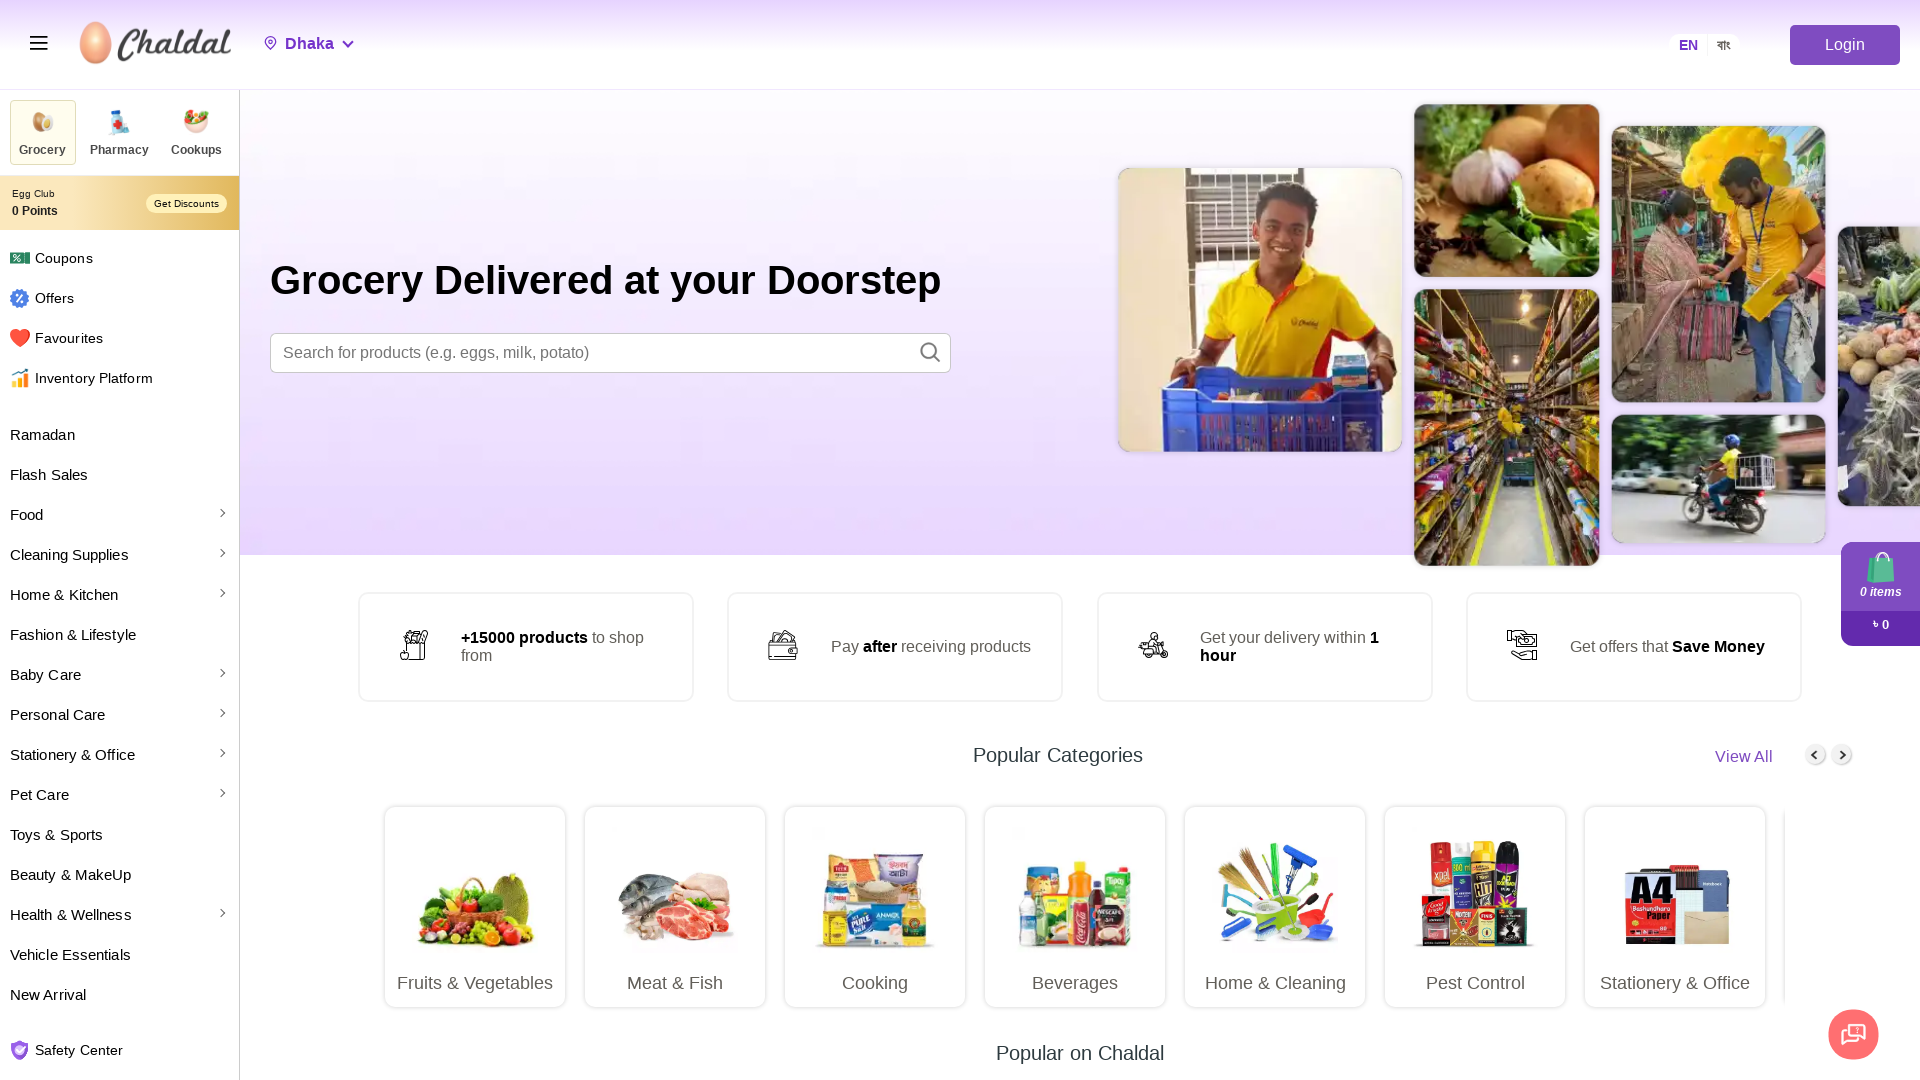